Tests clicking a button with a dynamic ID on the UI Testing Playground site to verify that the button can be located and clicked using its CSS class selector.

Starting URL: http://uitestingplayground.com/dynamicid

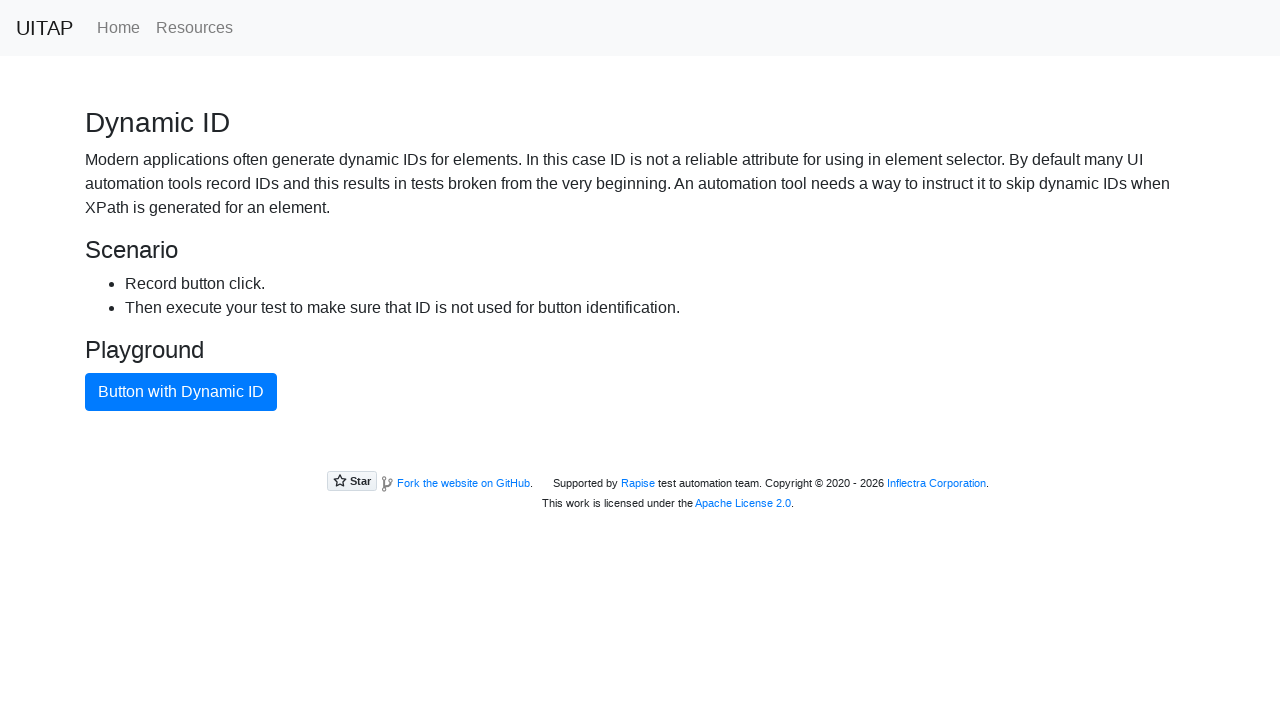

Navigated to UI Testing Playground dynamic ID page
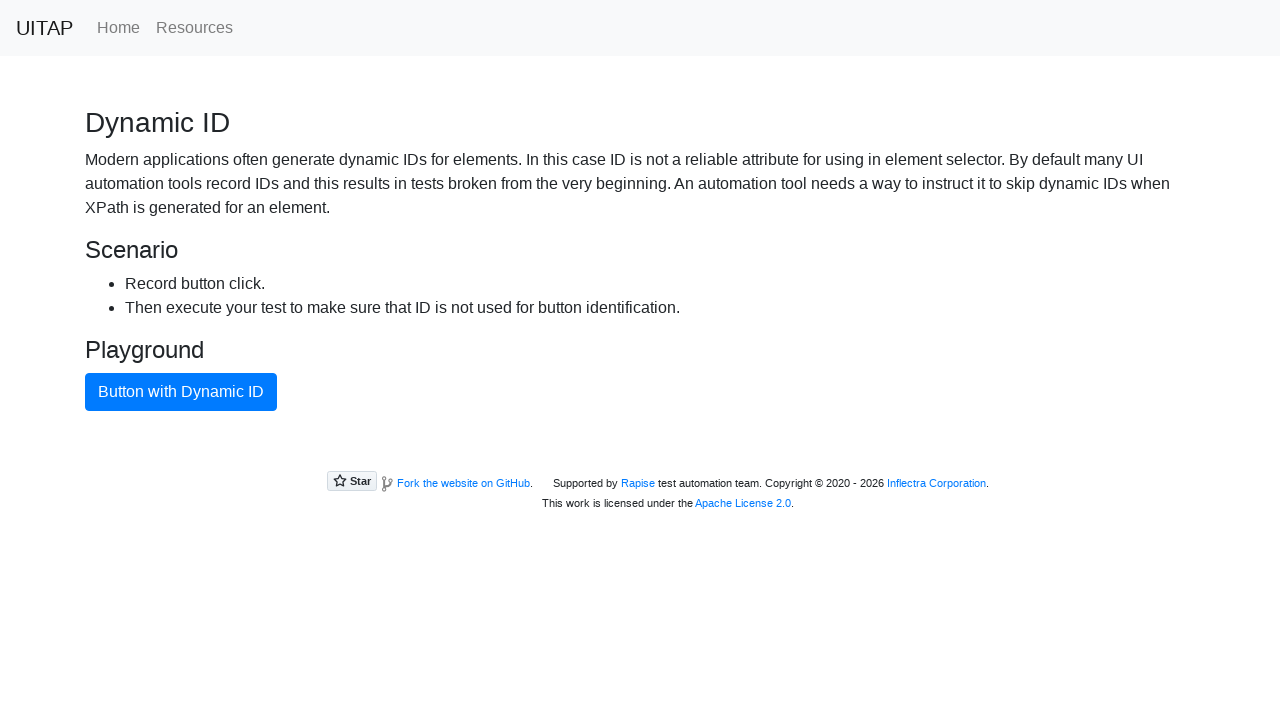

Clicked the primary button with dynamic ID using CSS class selector at (181, 392) on button.btn.btn-primary
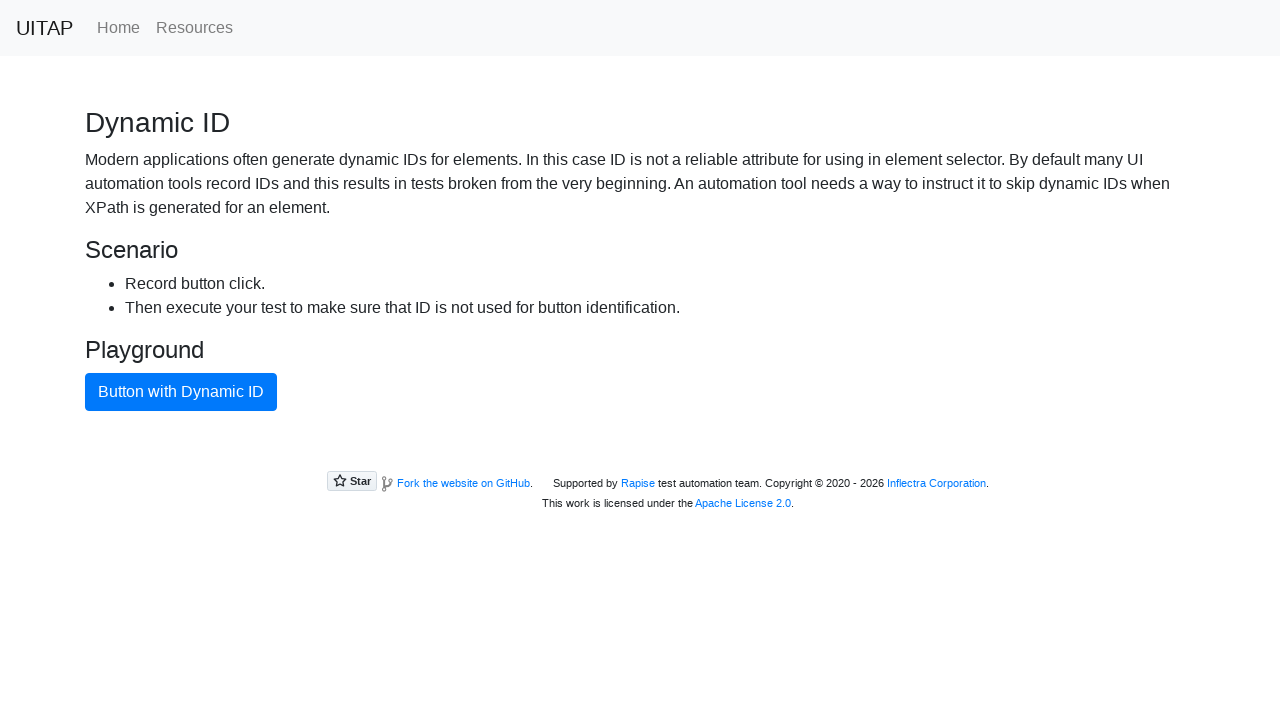

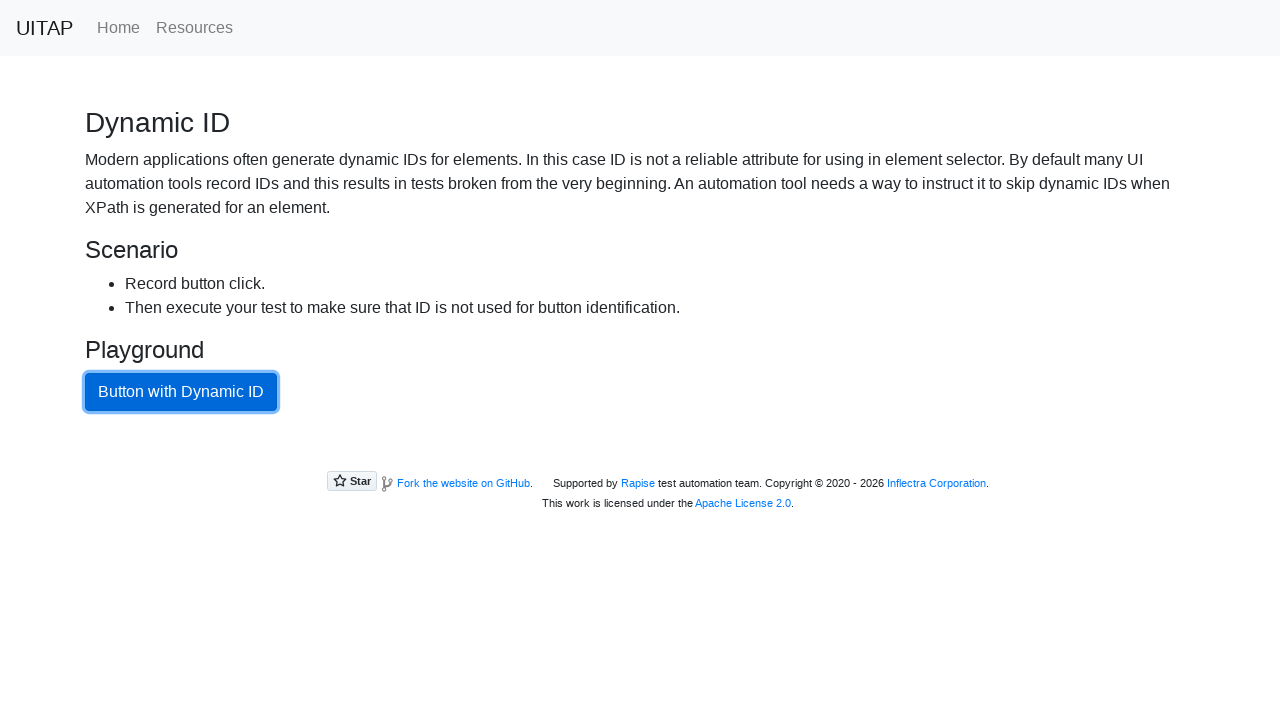